Tests interacting with a nested iframe (iframe within iframe) by navigating to the inner iframe and filling an input field

Starting URL: https://demo.automationtesting.in/Frames.html

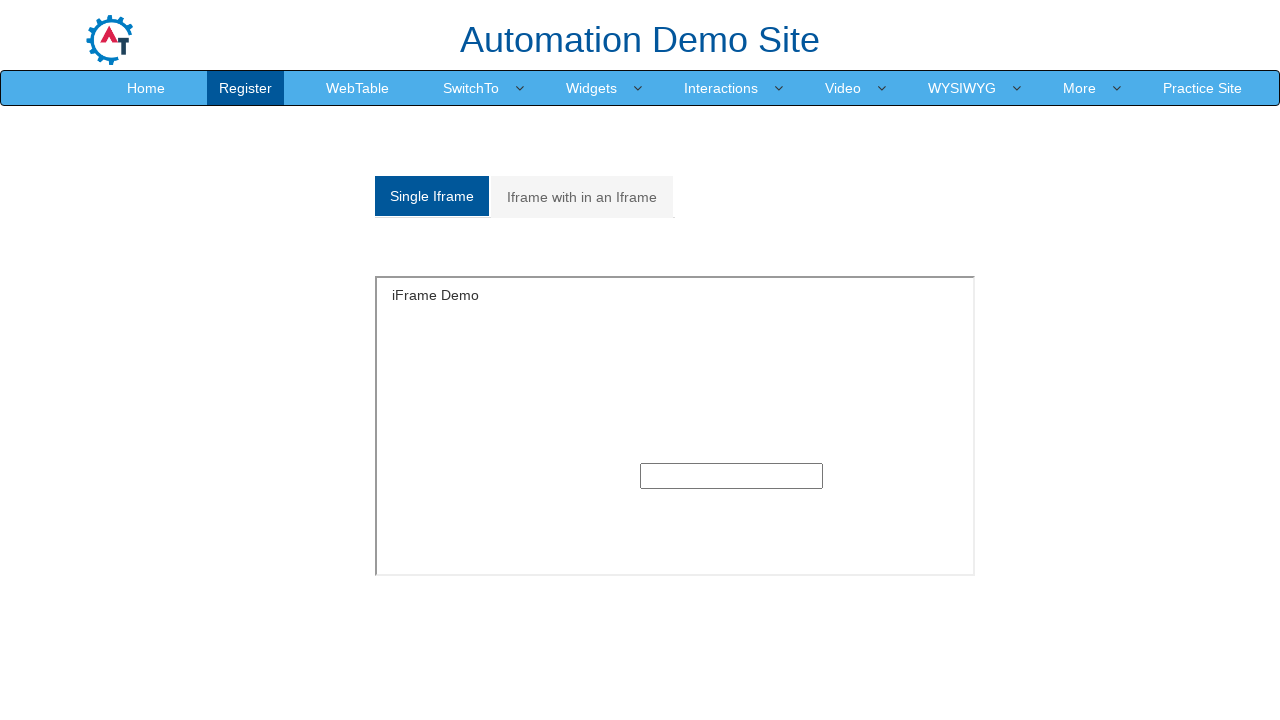

Clicked on 'Iframe with in an Iframe' tab at (582, 197) on xpath=//a[text()='Iframe with in an Iframe']
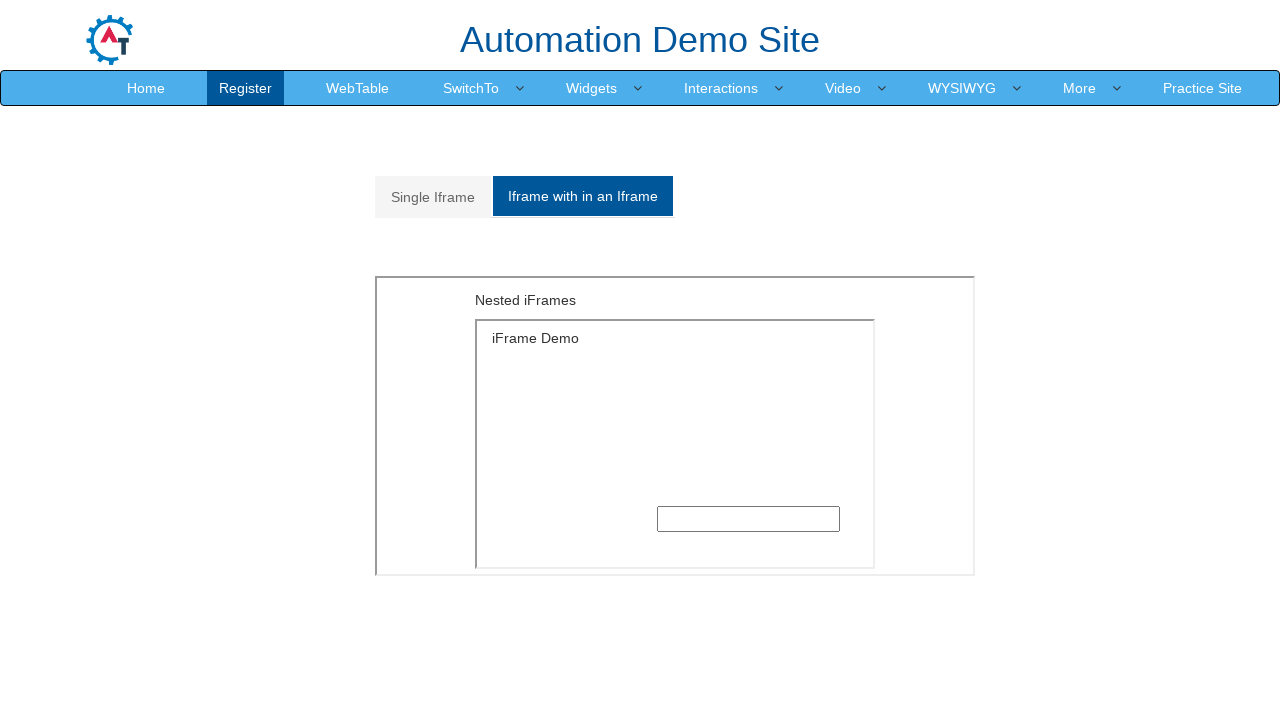

Located outer iframe with src='MultipleFrames.html'
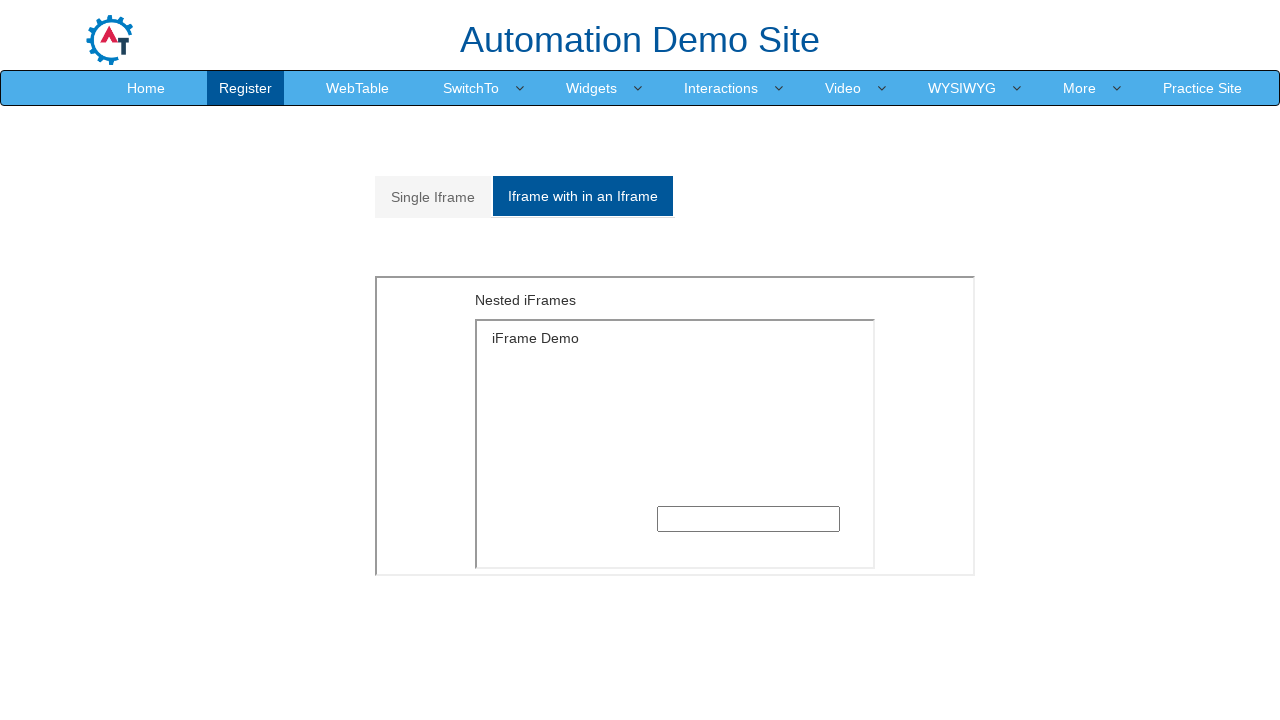

Located inner iframe with src='SingleFrame.html' nested within outer iframe
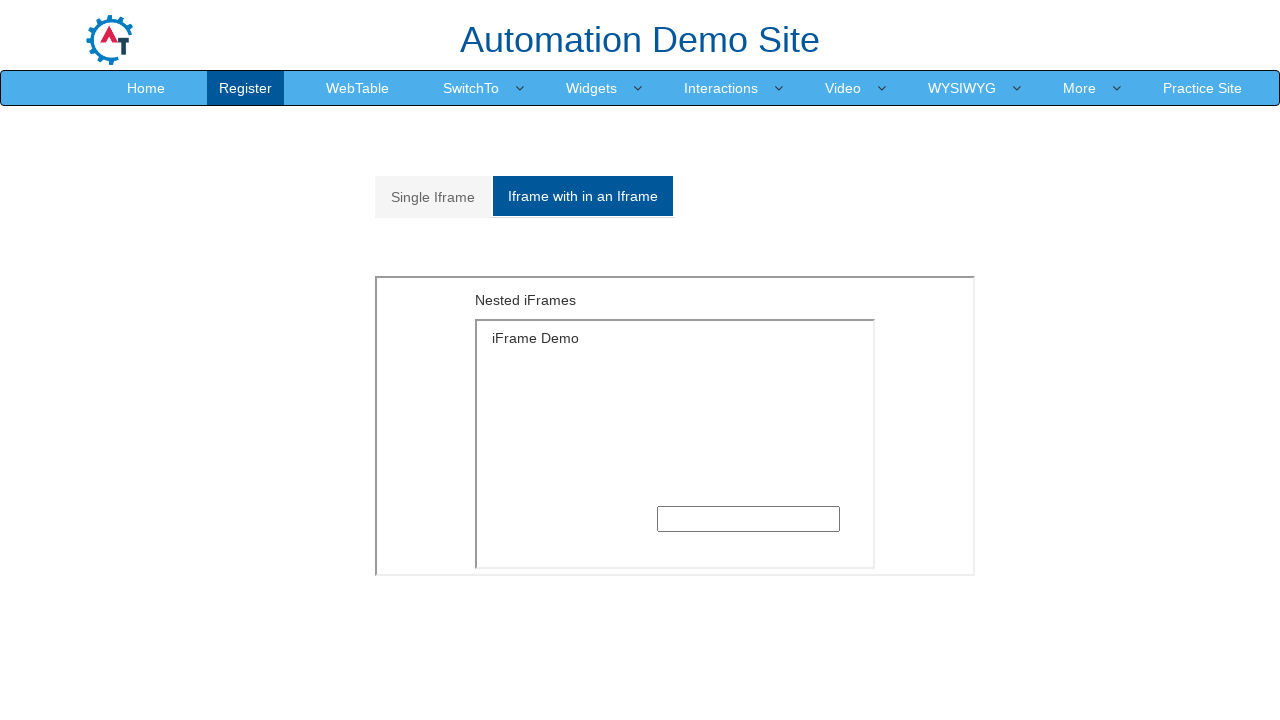

Located input field inside nested iframe
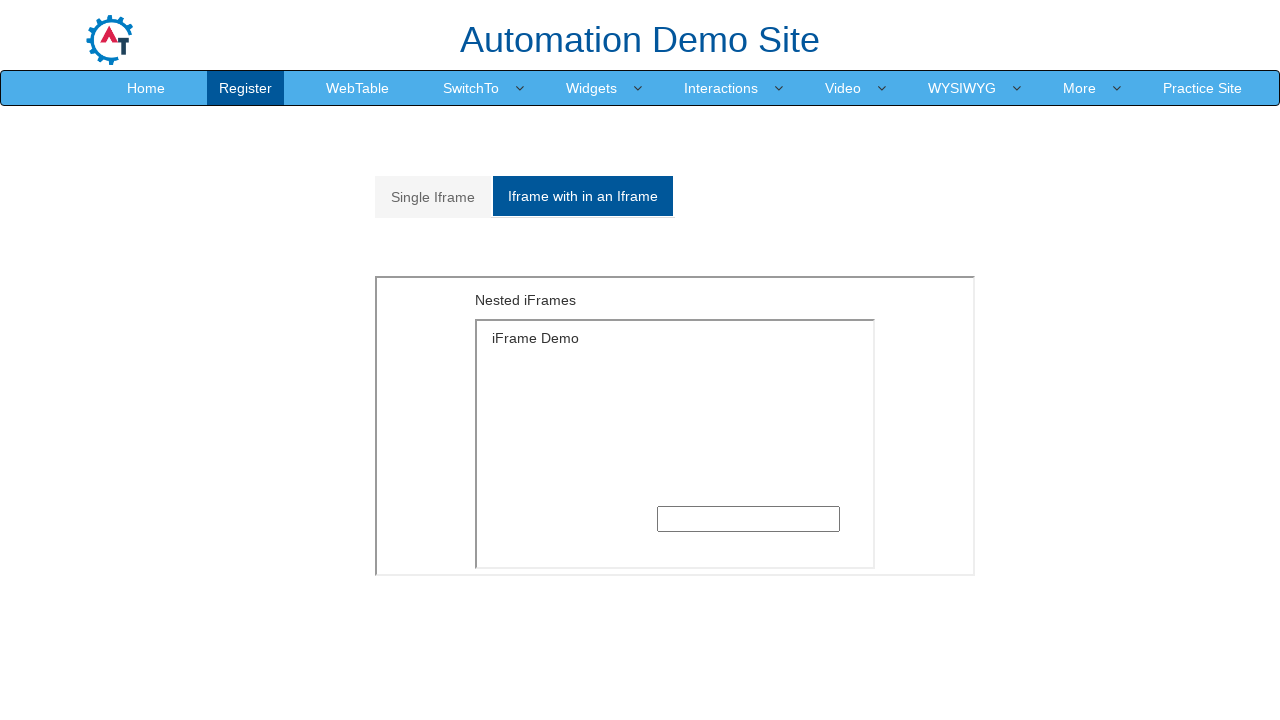

Input field became visible
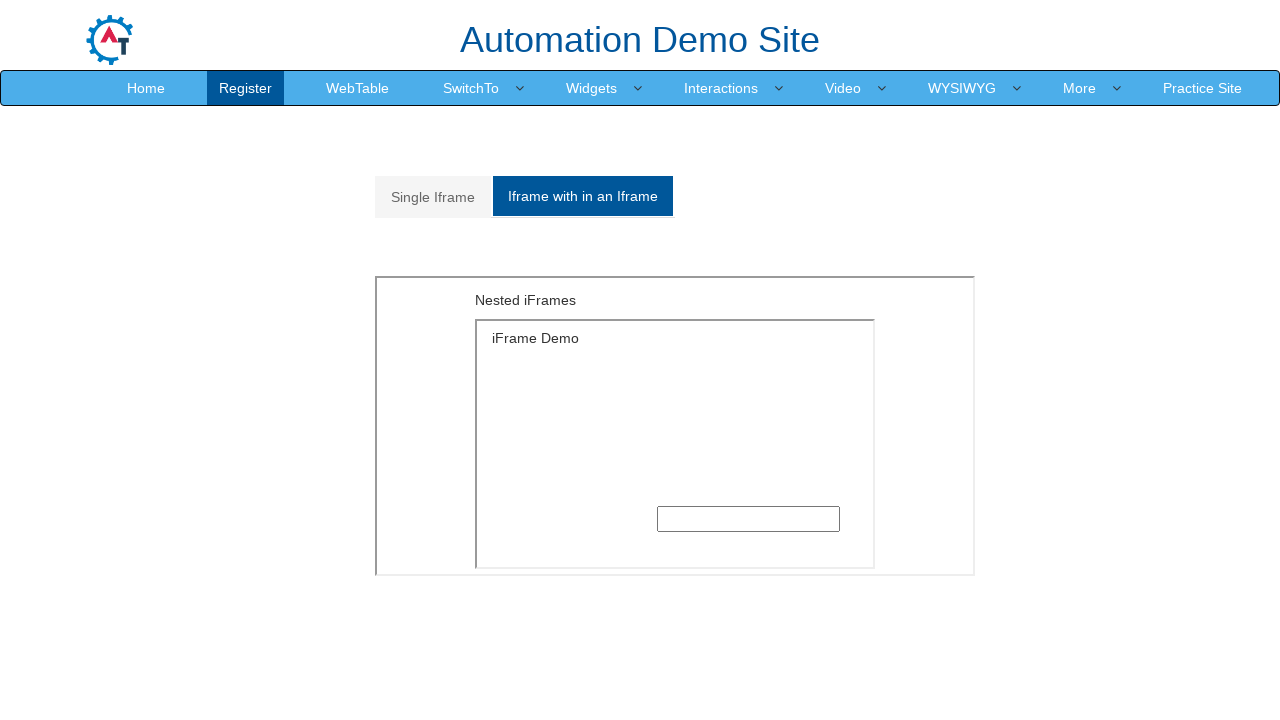

Filled input field with 'Fernanda' inside nested iframe on iframe[src='MultipleFrames.html'] >> internal:control=enter-frame >> iframe[src=
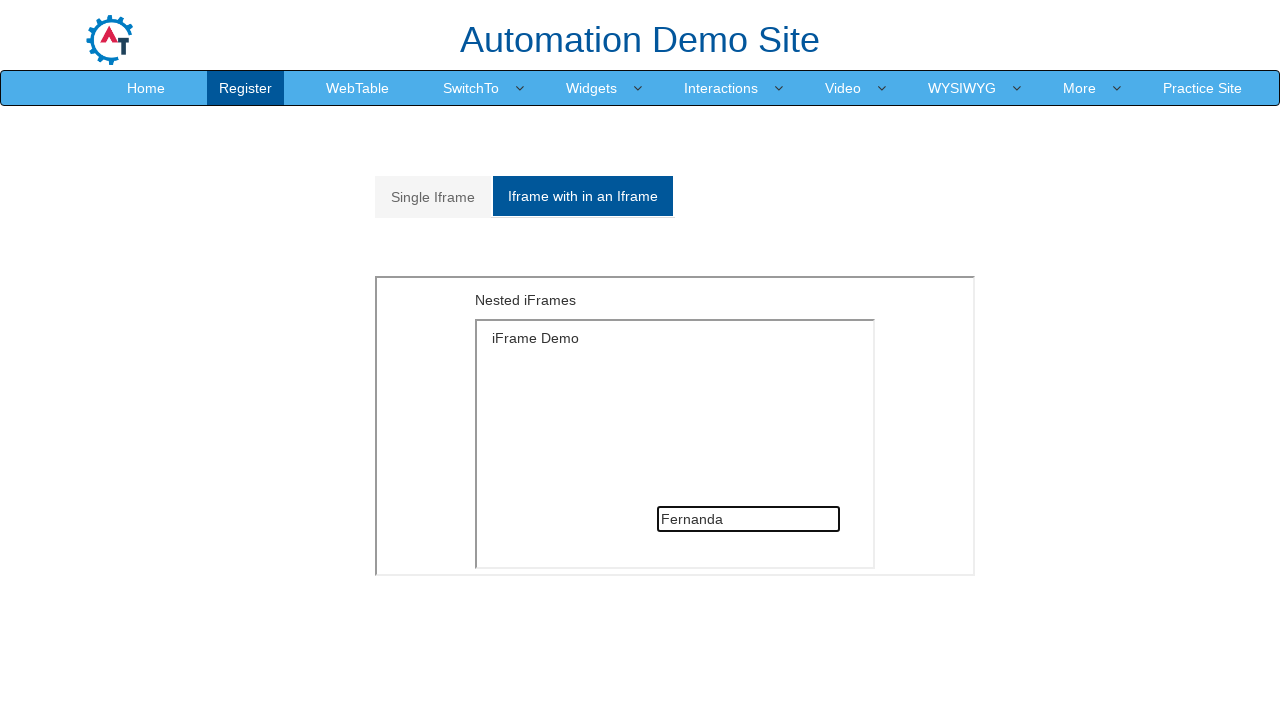

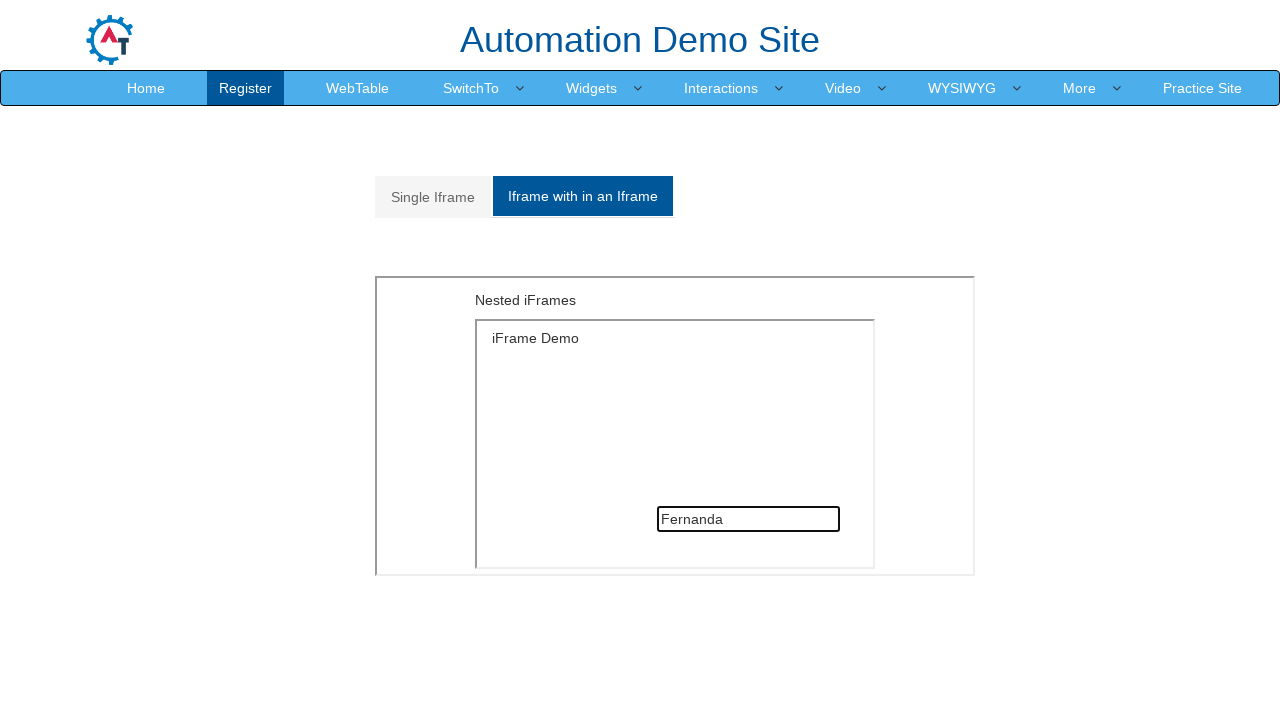